Opens the VCTC Pune website and waits for the page to load completely.

Starting URL: https://vctcpune.com/

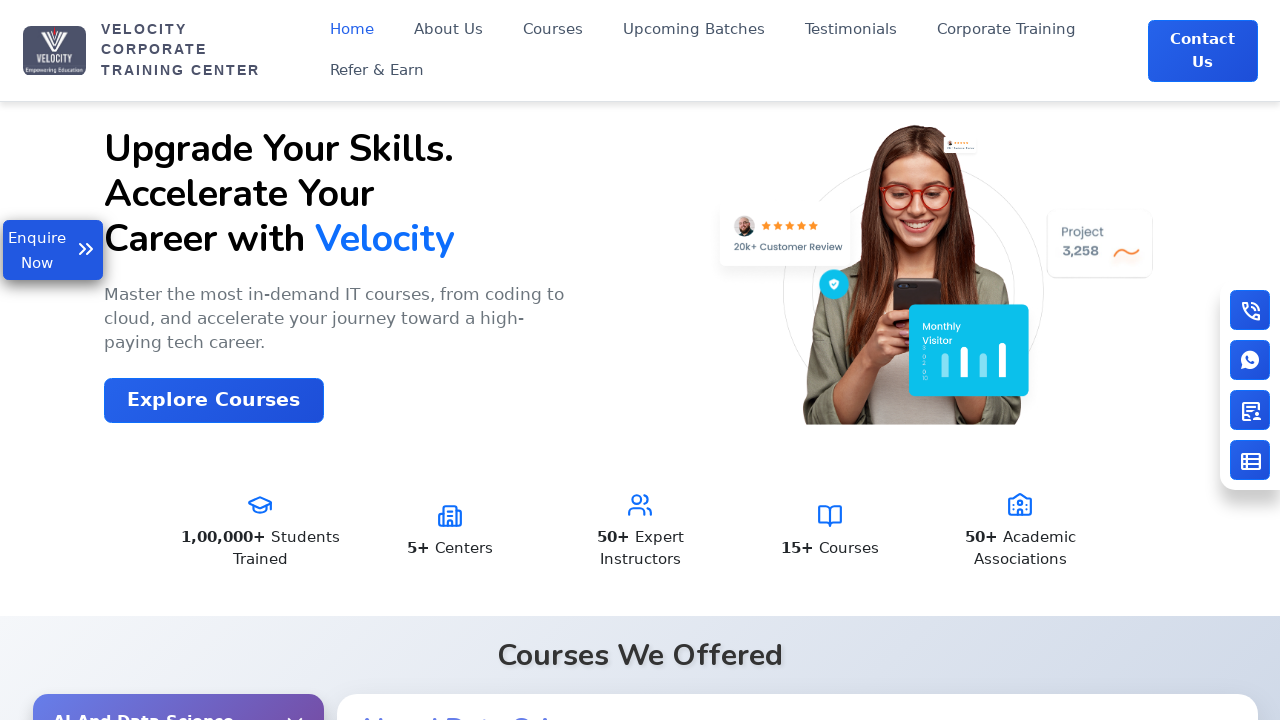

Waited for page DOM to be fully loaded
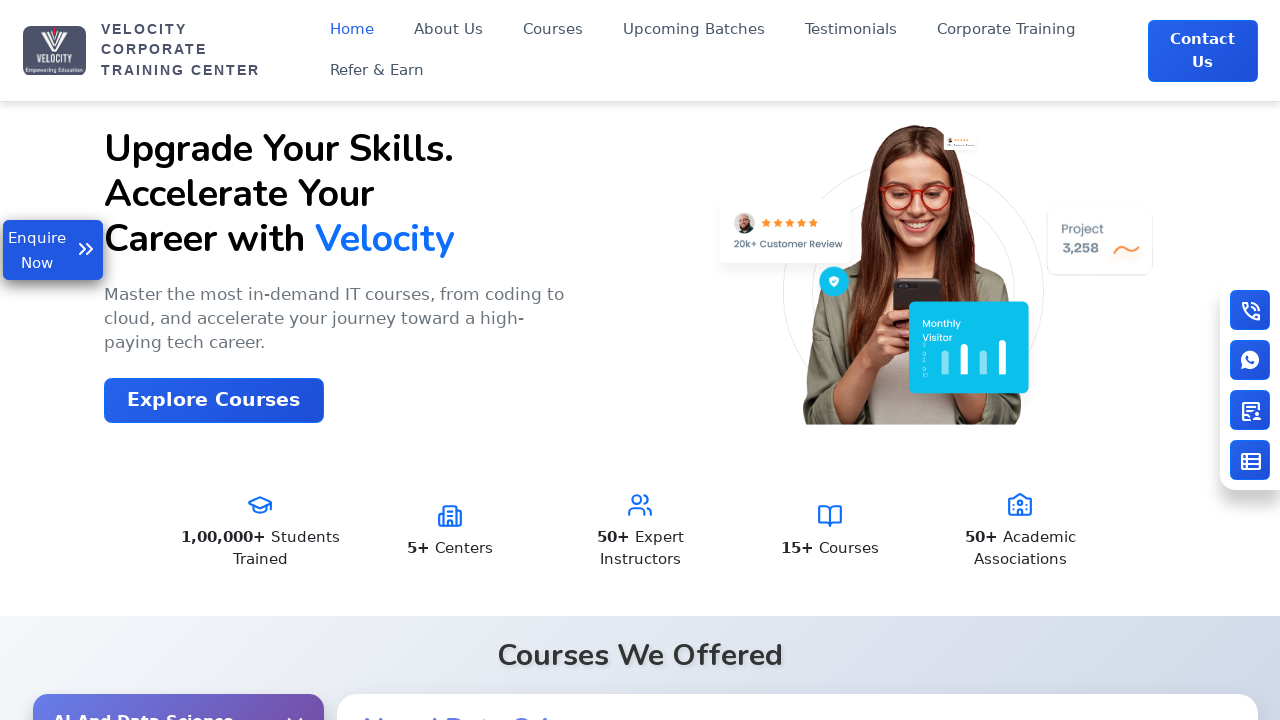

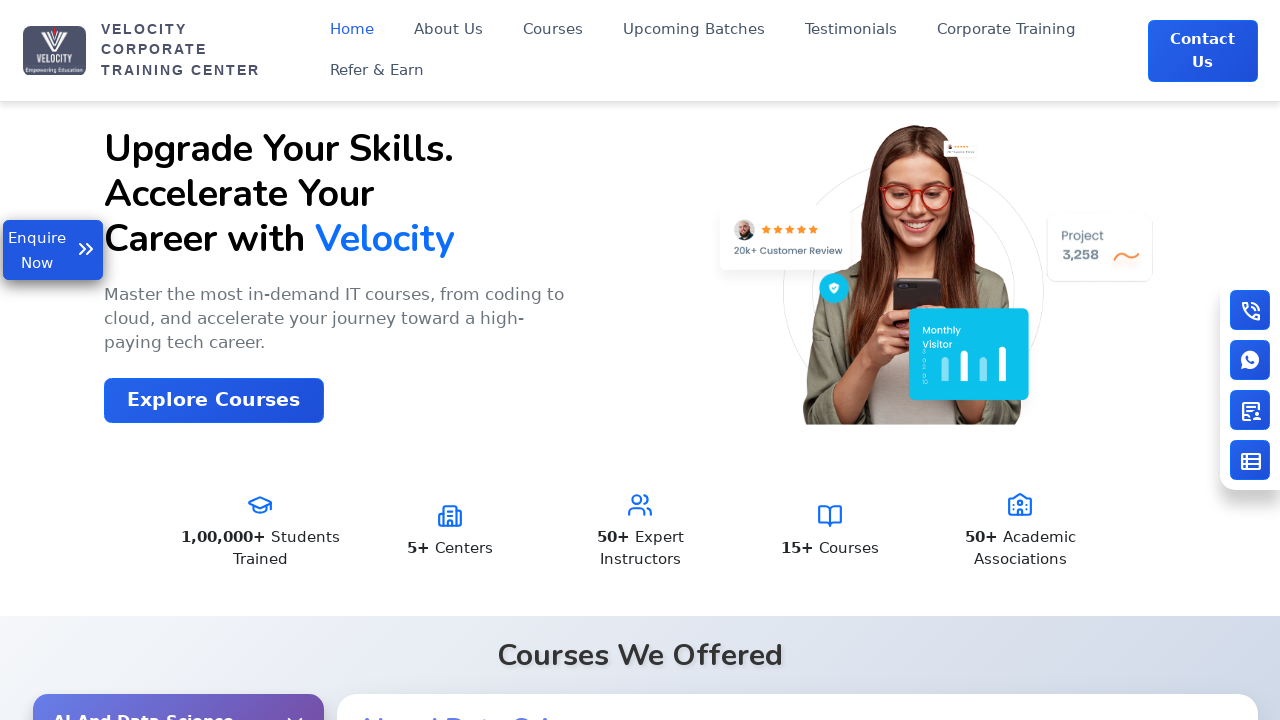